Tests clicking a link that opens a popup window on the omayo test page, demonstrating basic navigation and link interaction

Starting URL: https://omayo.blogspot.com

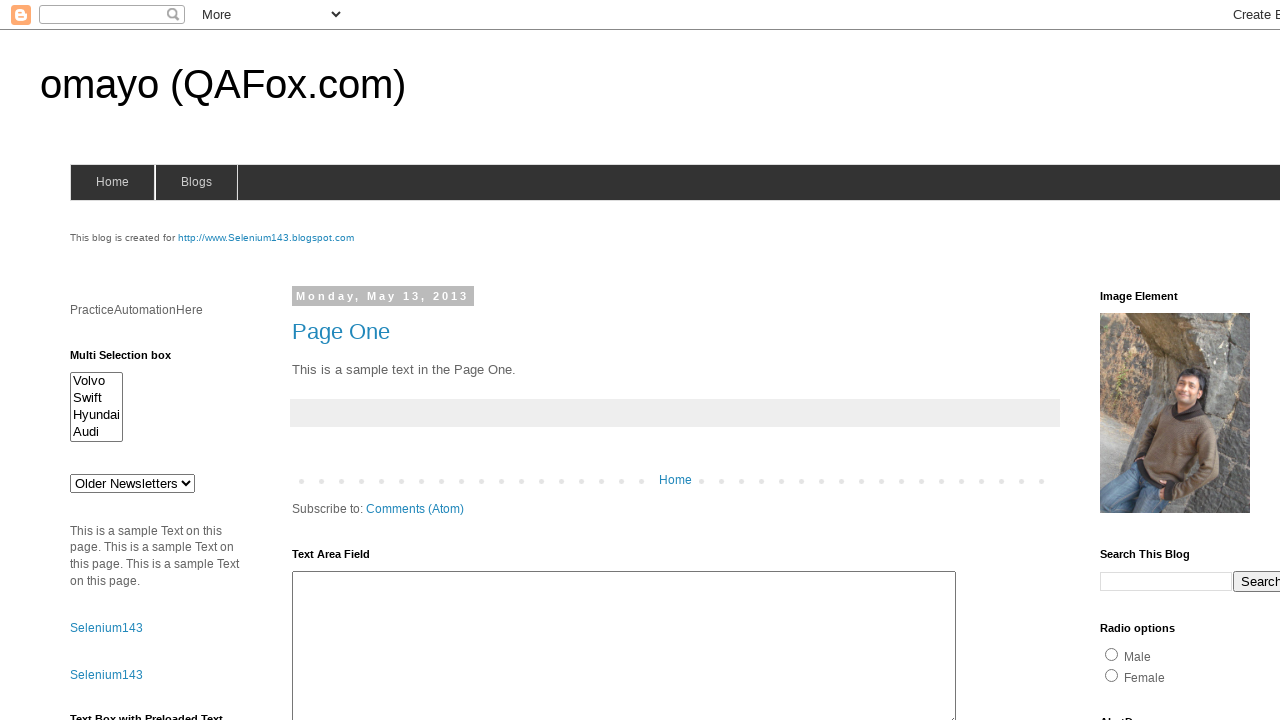

Clicked link to open a popup window at (132, 360) on text=Open a popup window
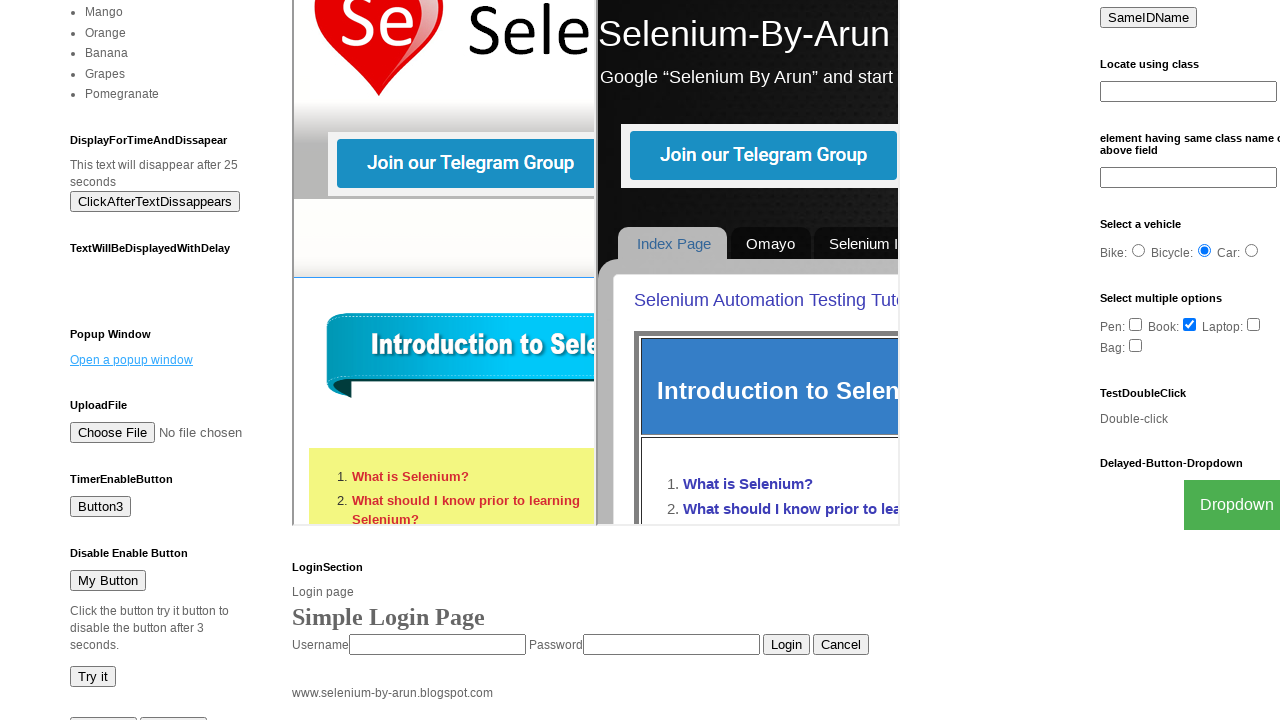

Waited 2 seconds for popup window to open
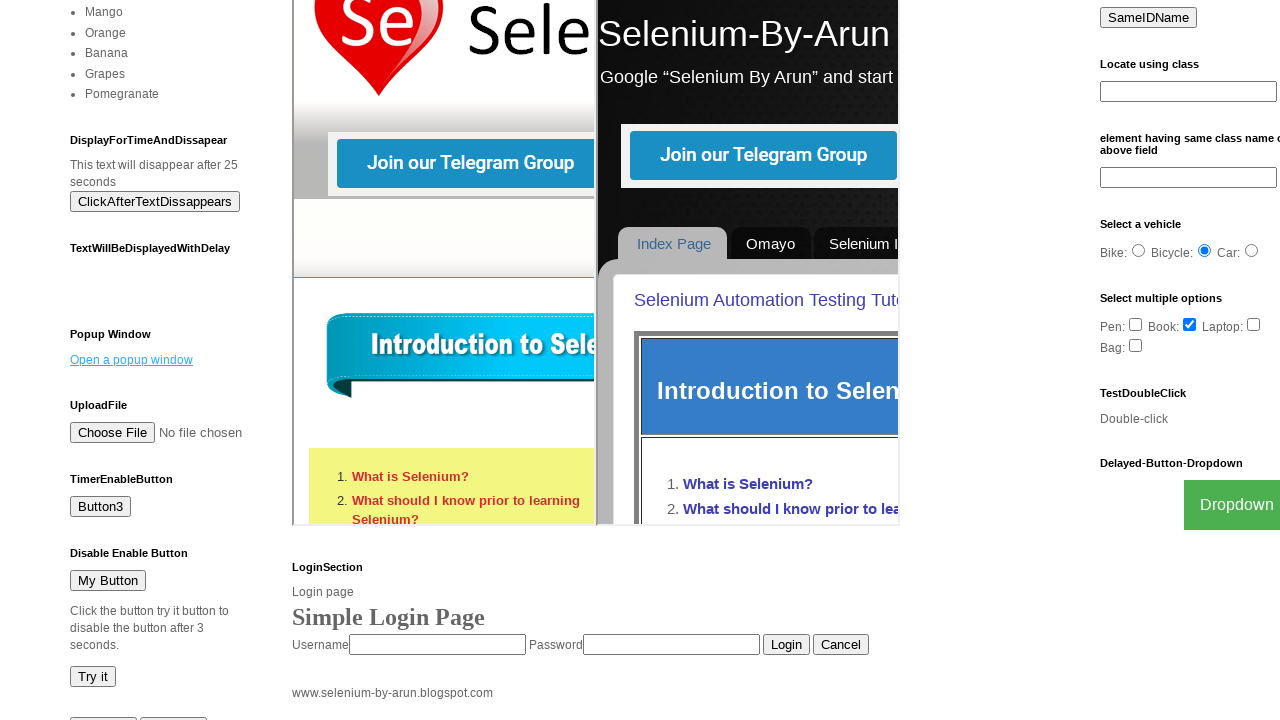

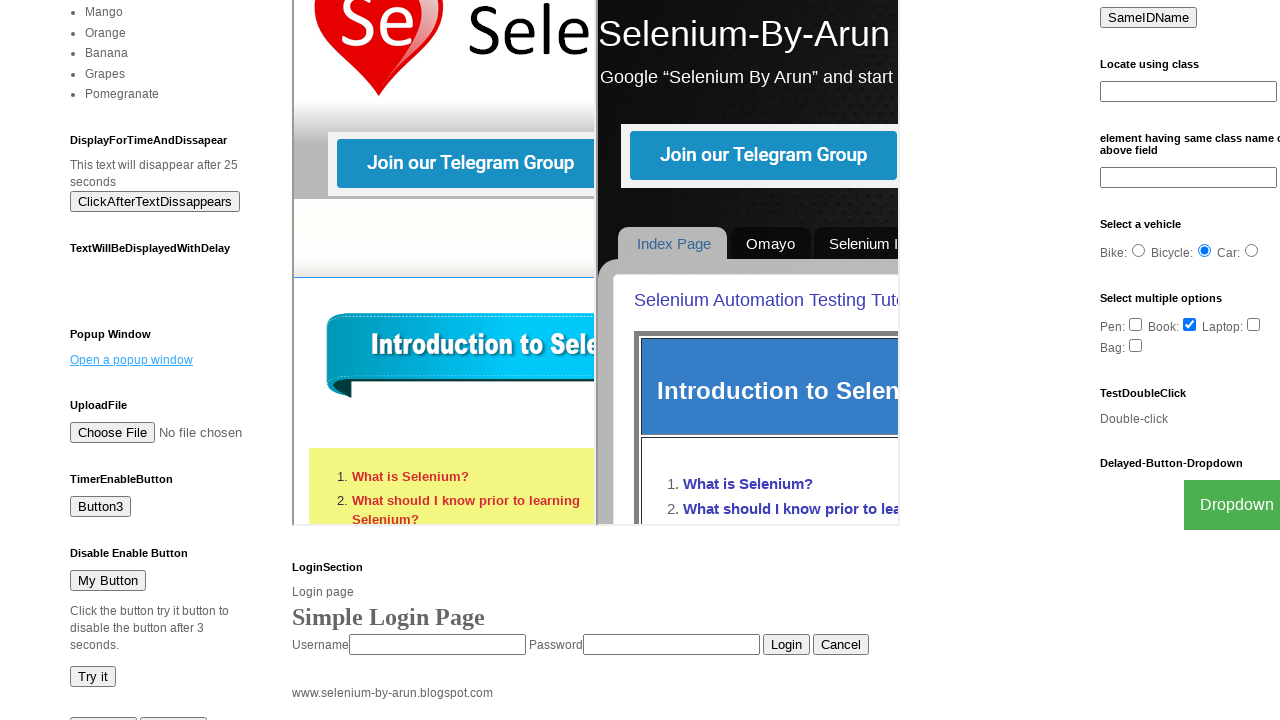